Navigates to Prothom Alo news website and verifies the page loads by checking the title

Starting URL: https://www.prothomalo.com/

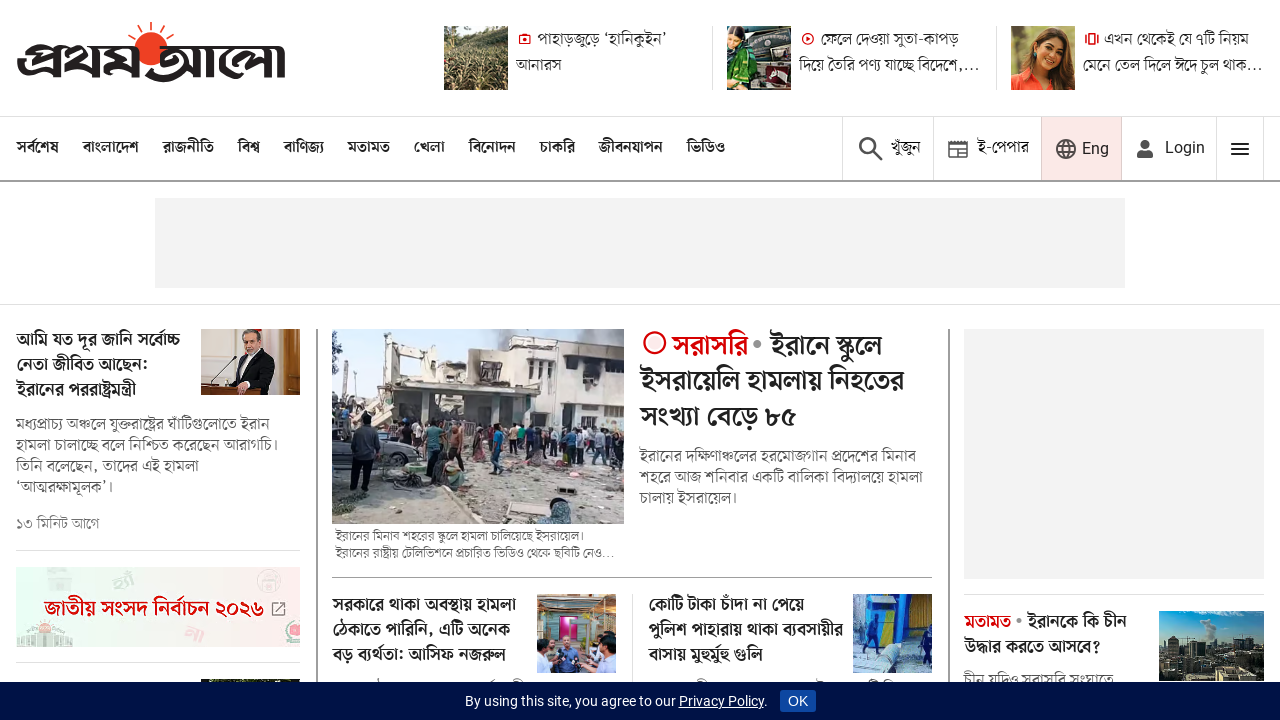

Waited for page to reach domcontentloaded state
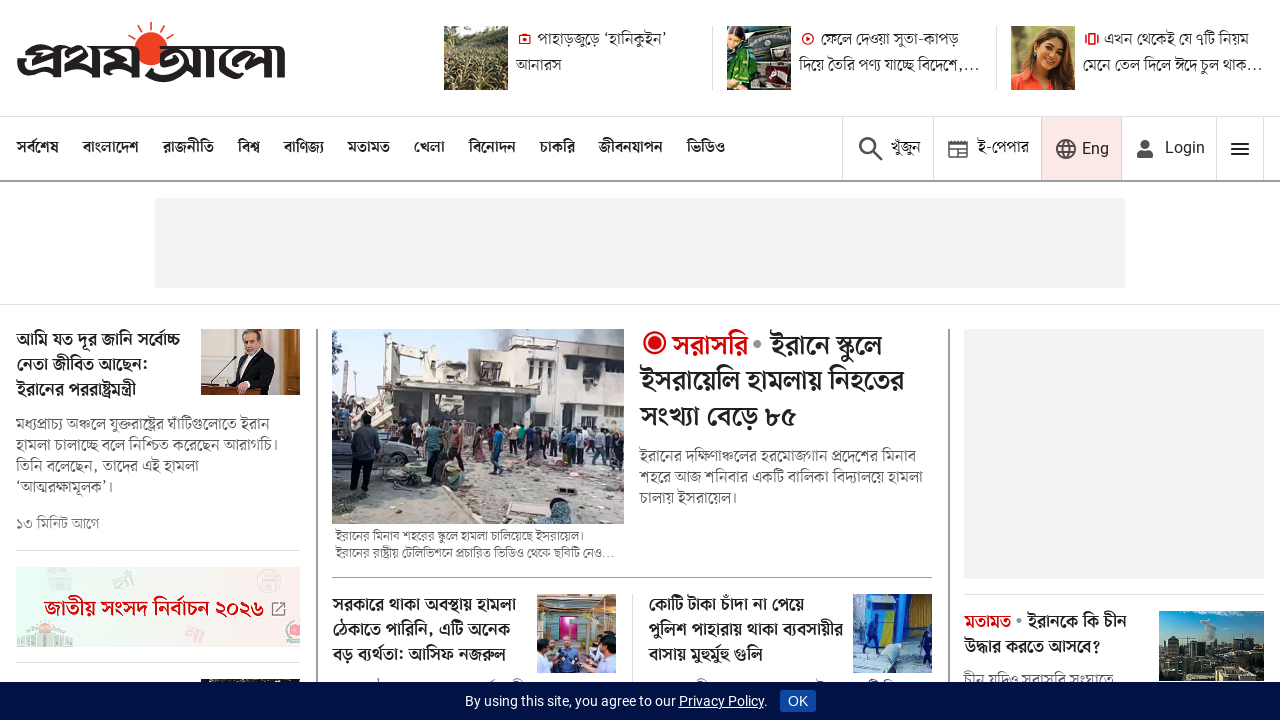

Retrieved page title: প্রথম আলো | বাংলা নিউজ পেপার
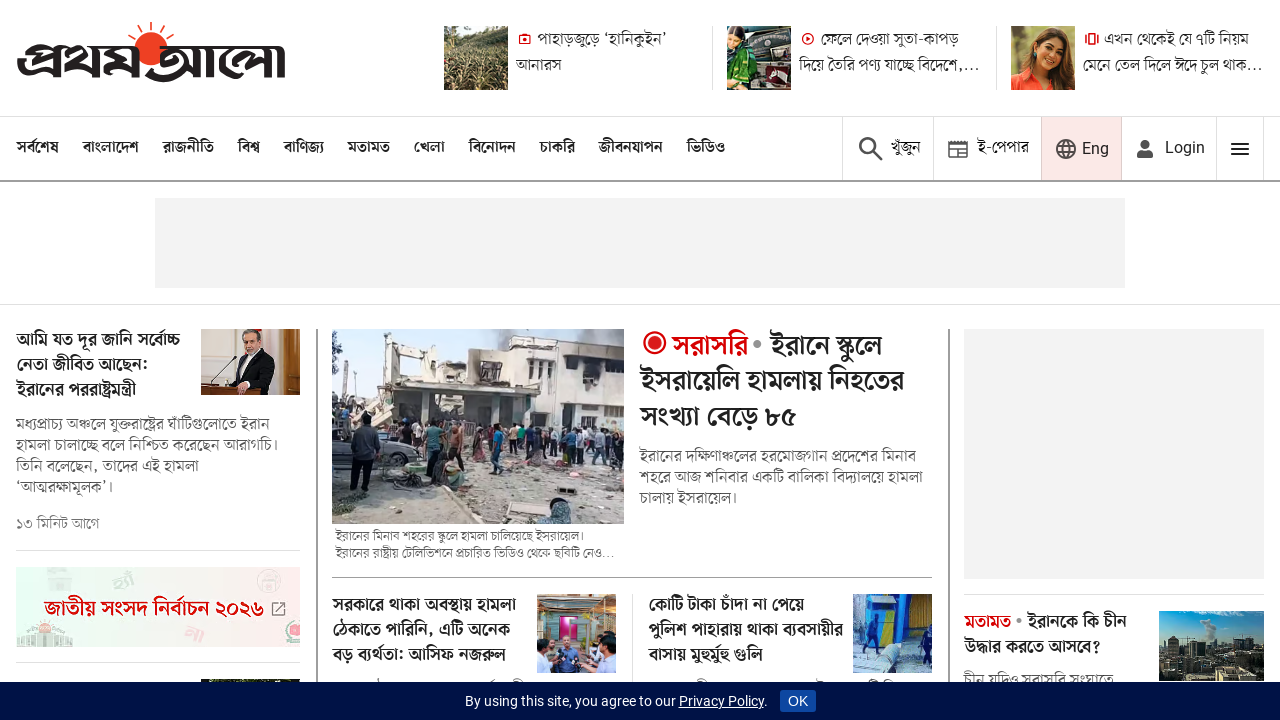

Printed test result with title: প্রথম আলো | বাংলা নিউজ পেপার
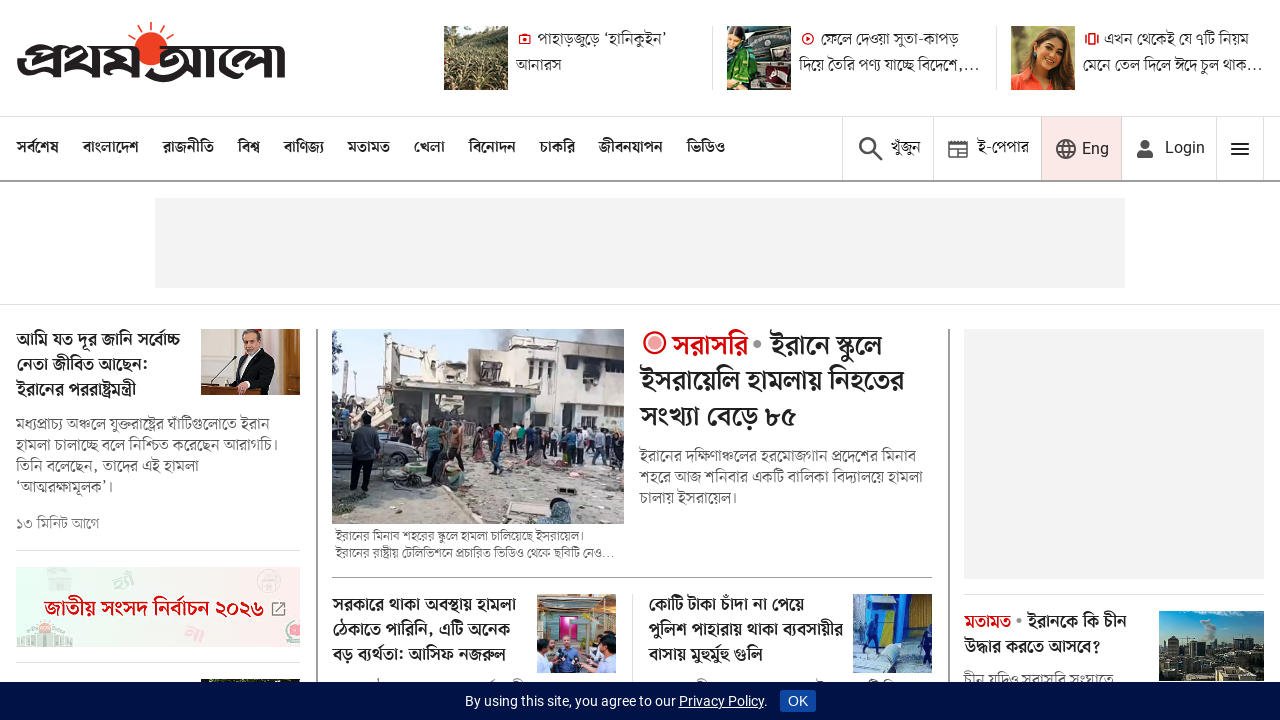

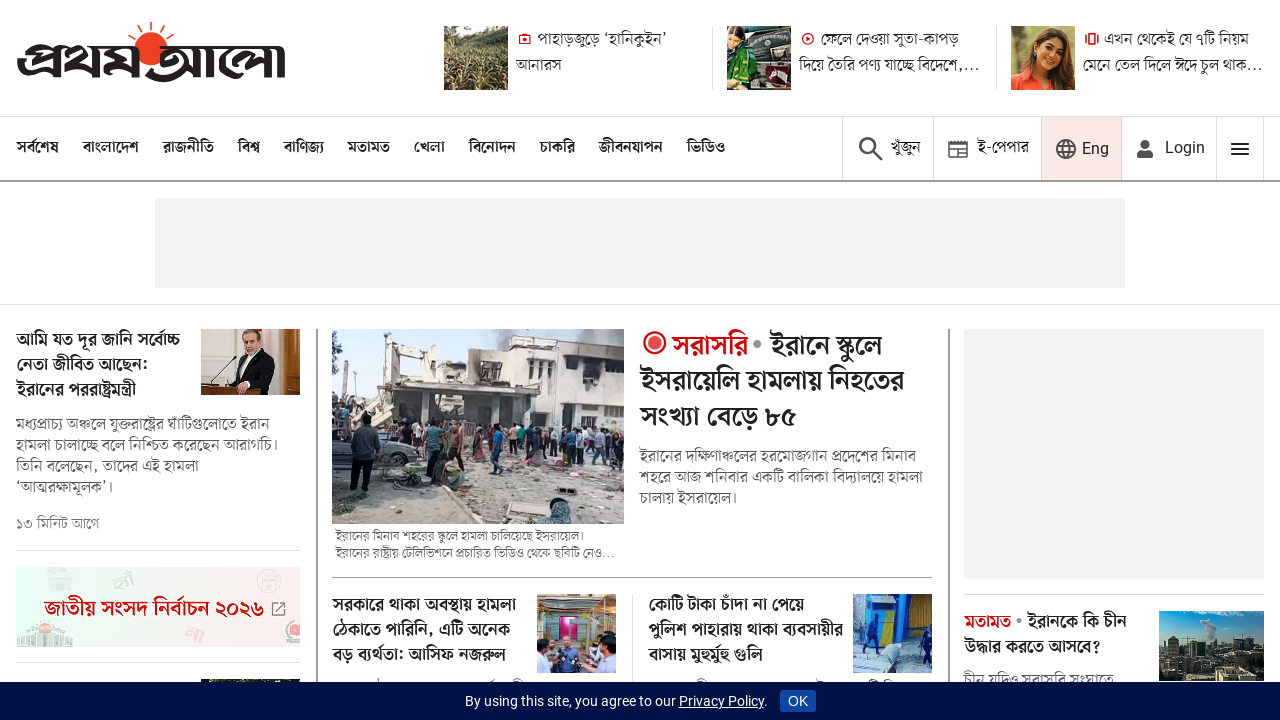